Tests navigation from ITMO University's Russian site to its Spanish version by clicking a link that opens in a new tab, then verifies the new page's title.

Starting URL: https://itmo.ru/ru/

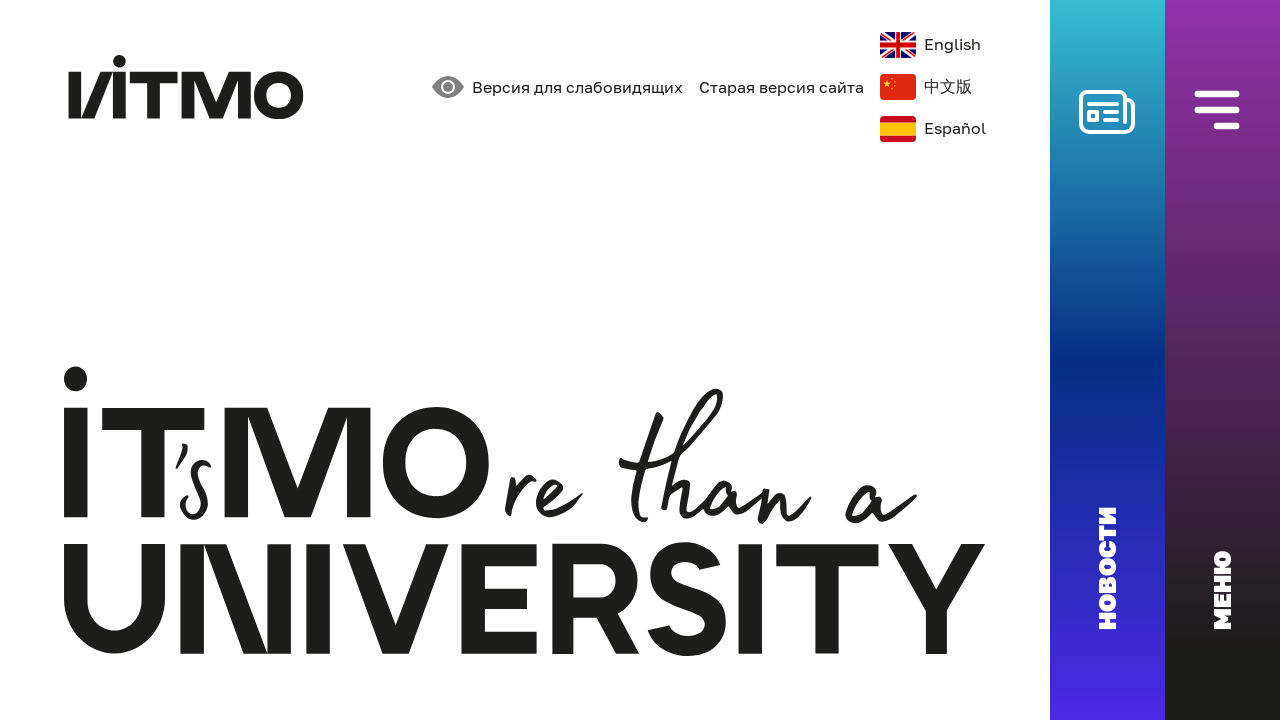

Clicked link to Spanish version of ITMO site (opens in new tab) at (933, 129) on a[href*='es.itmo']
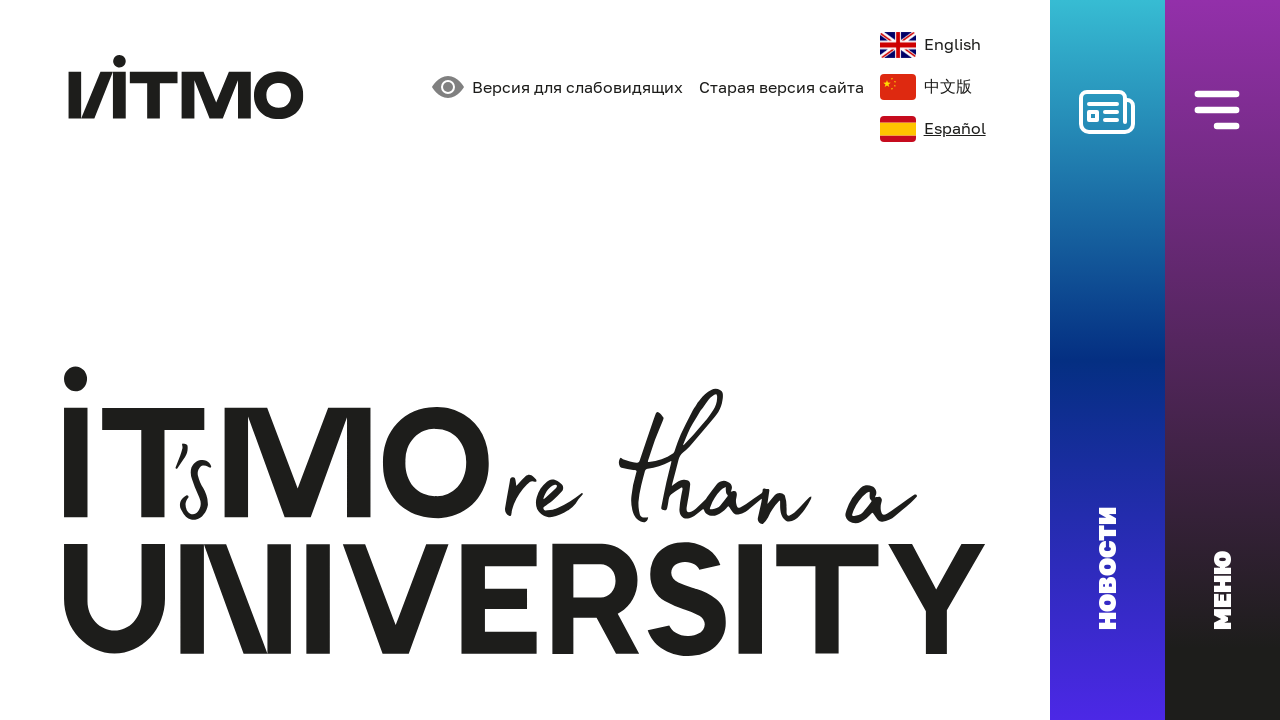

New page opened in separate tab
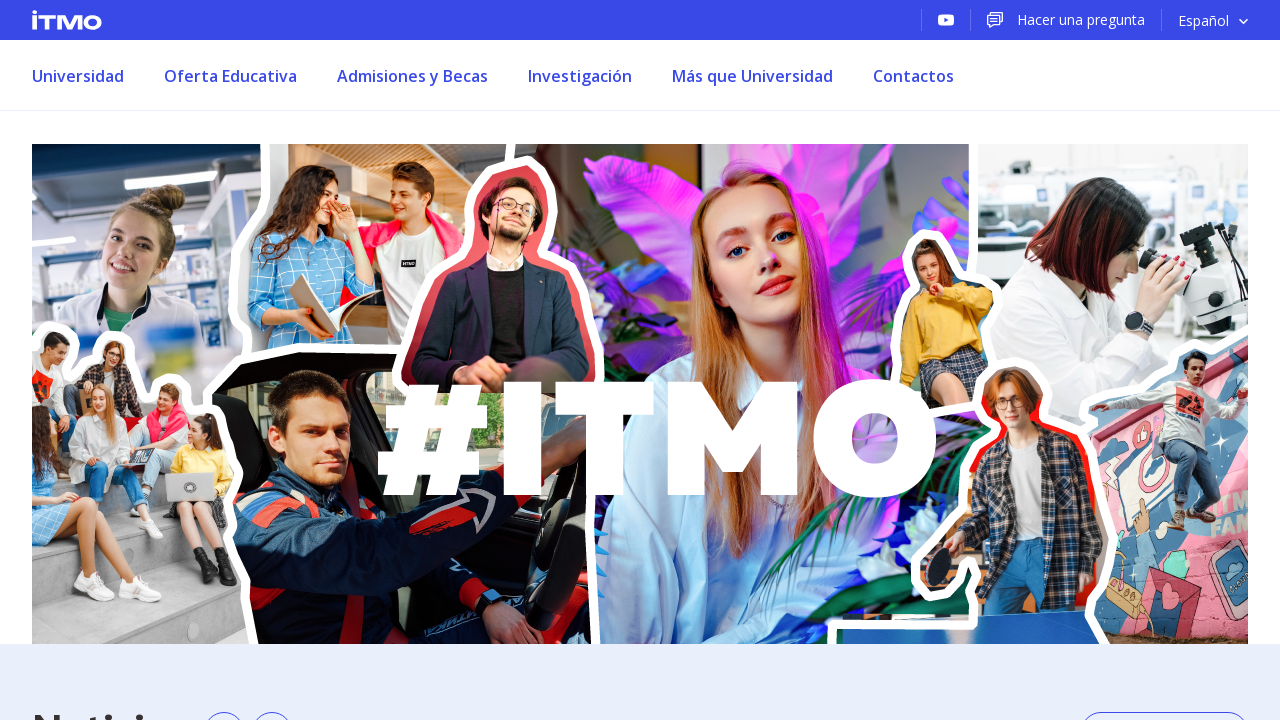

New page finished loading (domcontentloaded)
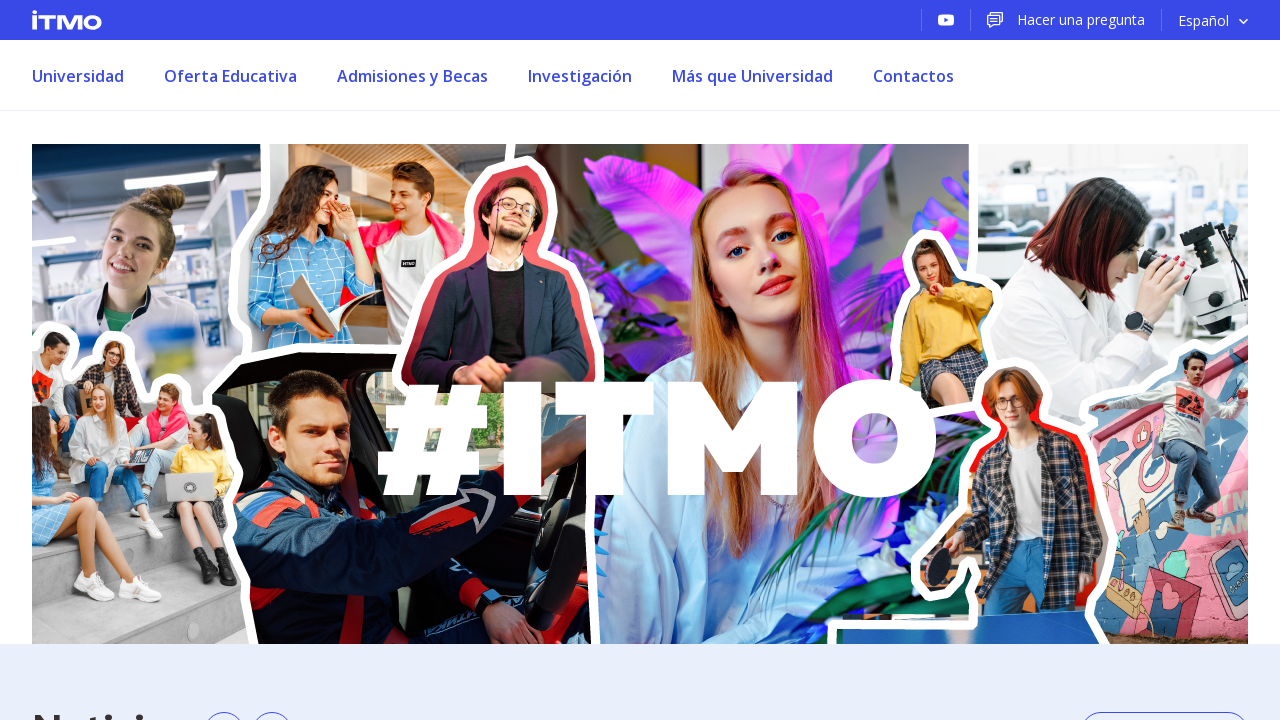

Brought new page to front
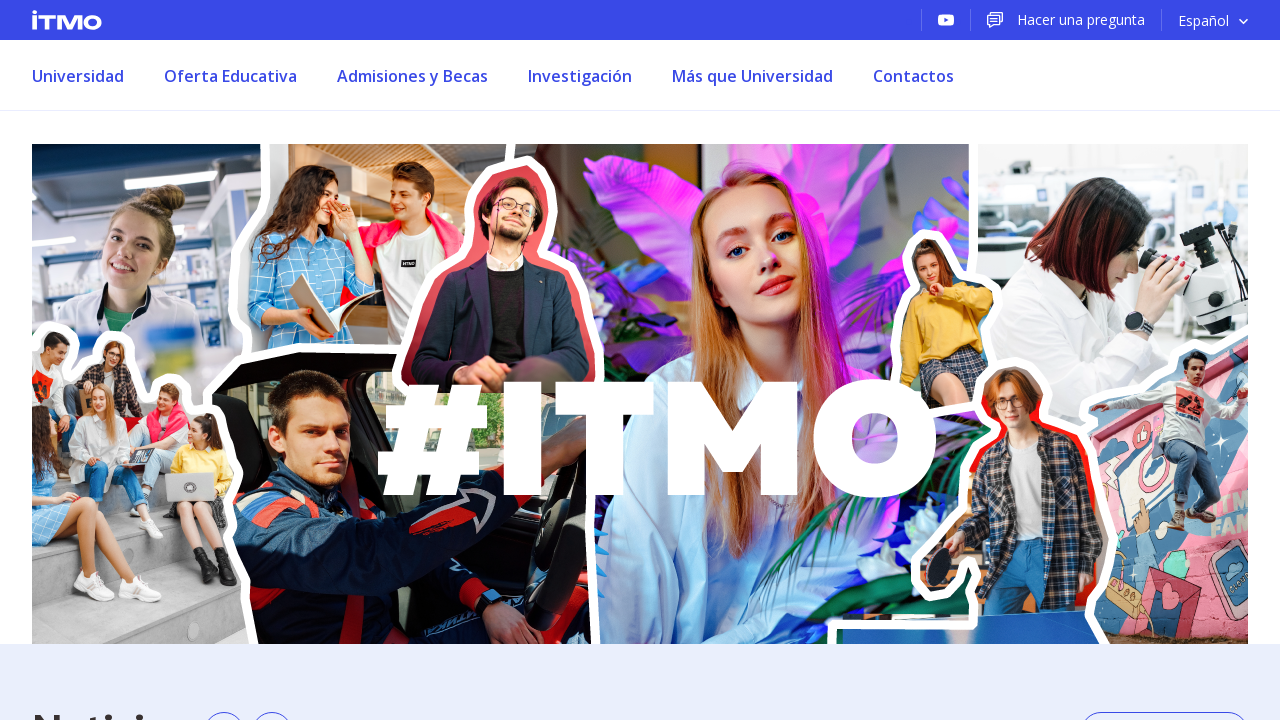

Retrieved page title: 'Universidad ITMO'
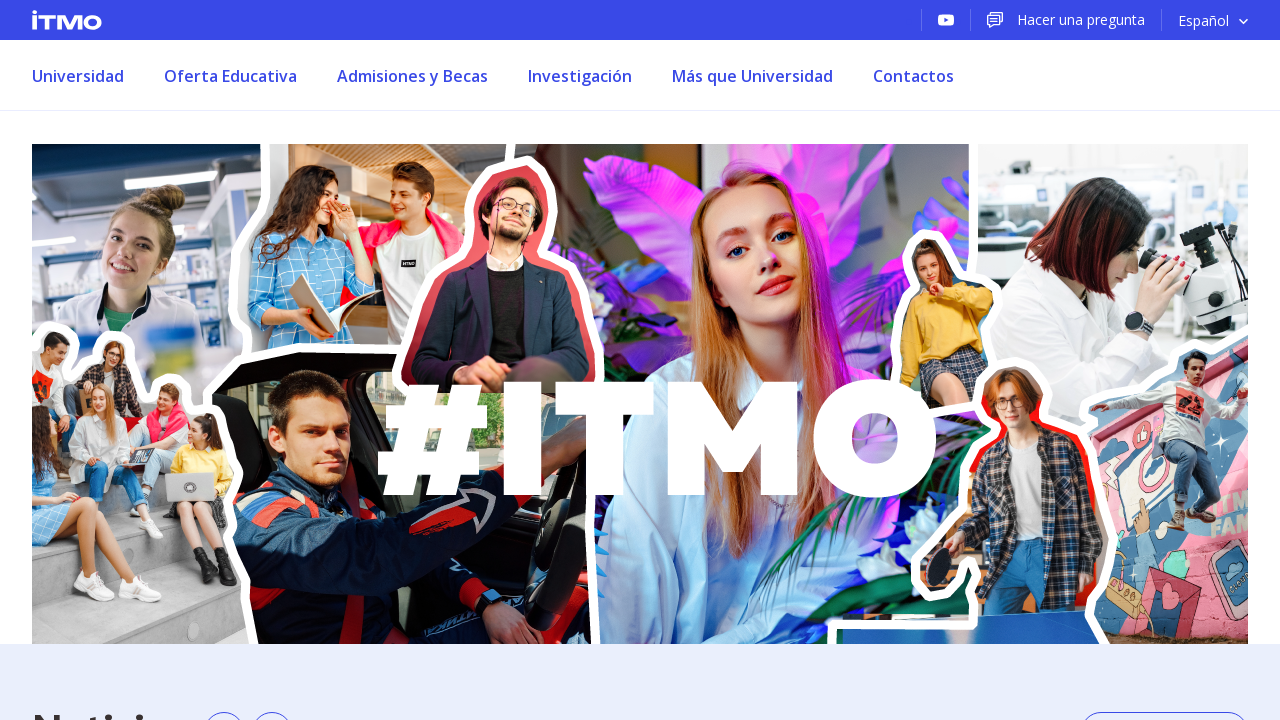

Title mismatch: expected 'ITMO University', got 'Universidad ITMO'
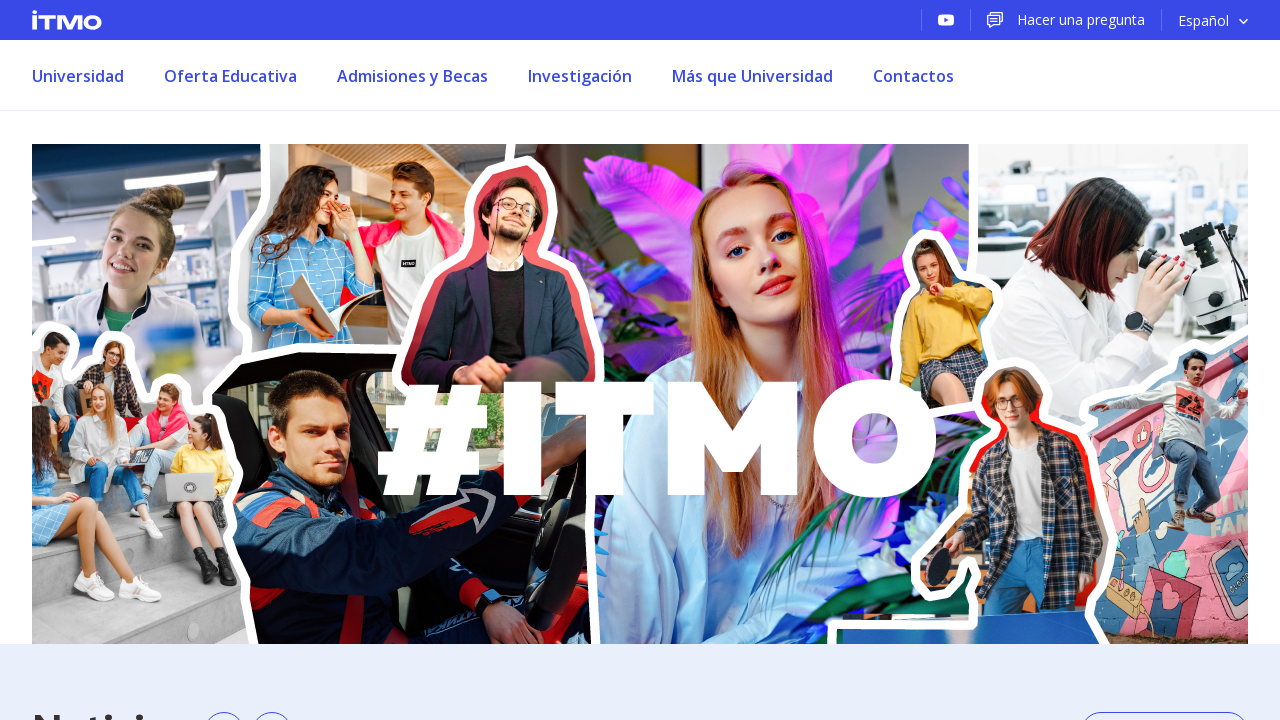

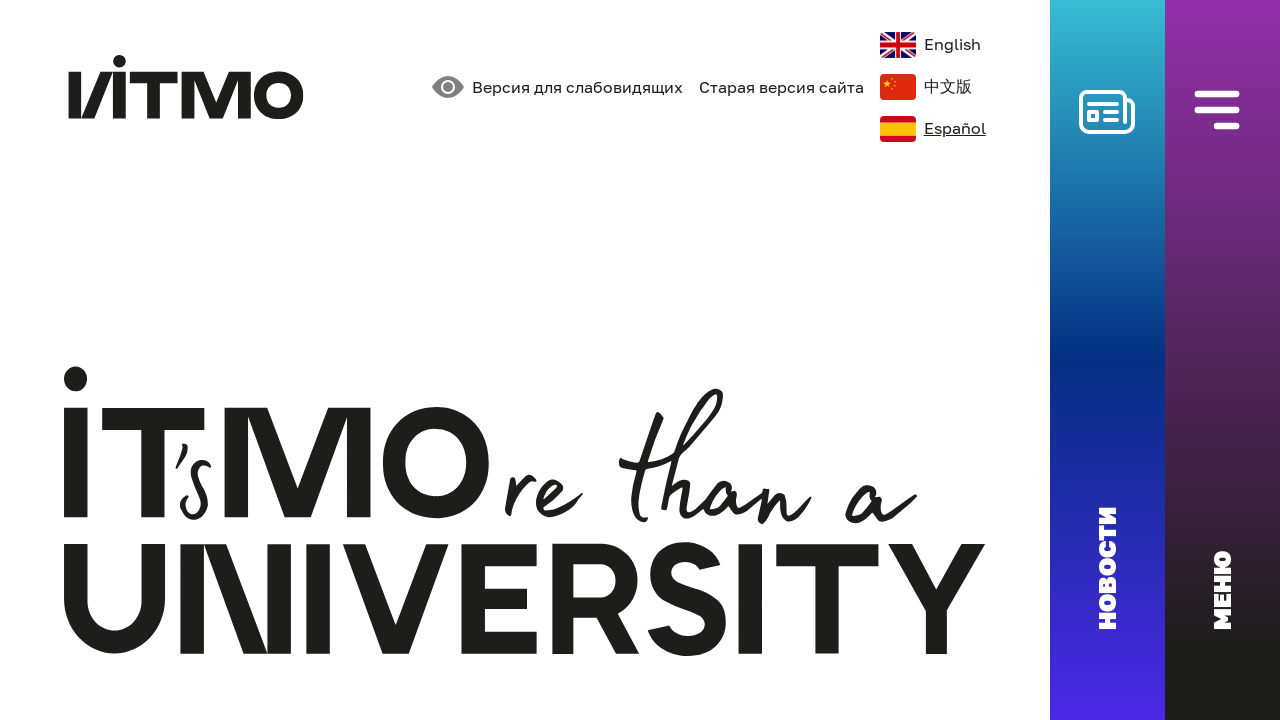